Tests that clicking Clear completed removes all completed items from the list

Starting URL: https://demo.playwright.dev/todomvc

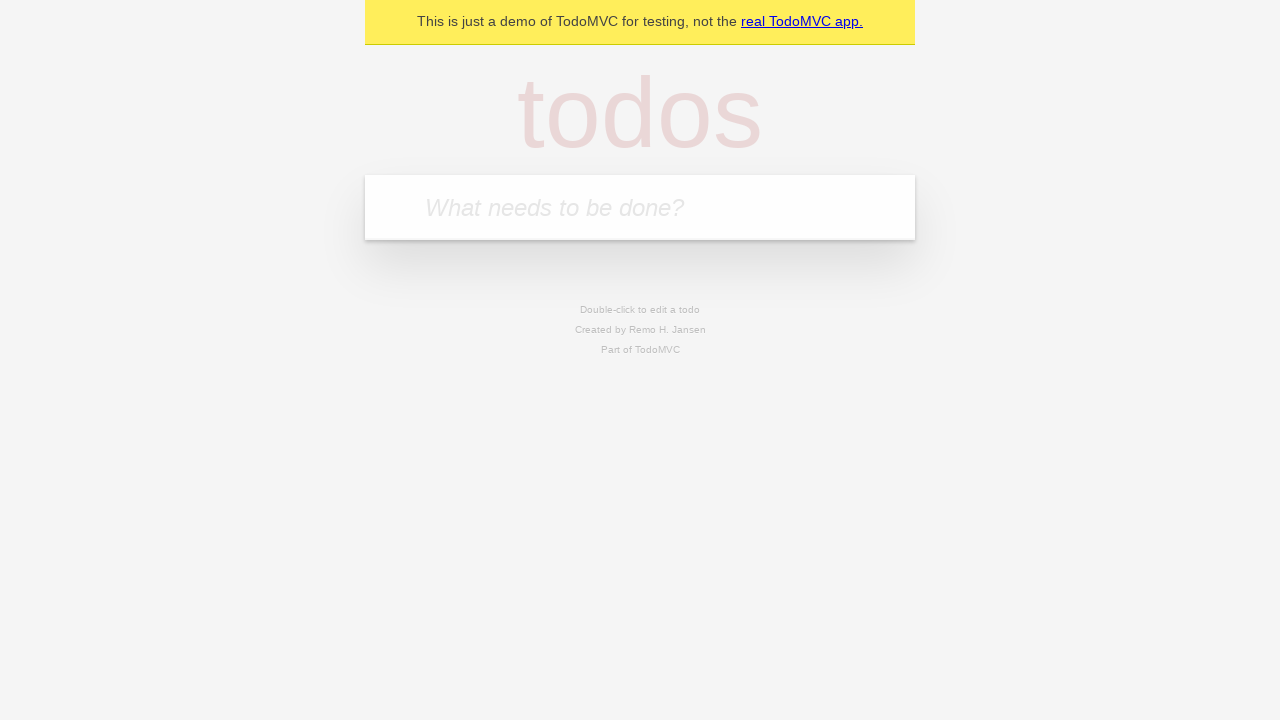

Filled todo input with 'buy some cheese' on internal:attr=[placeholder="What needs to be done?"i]
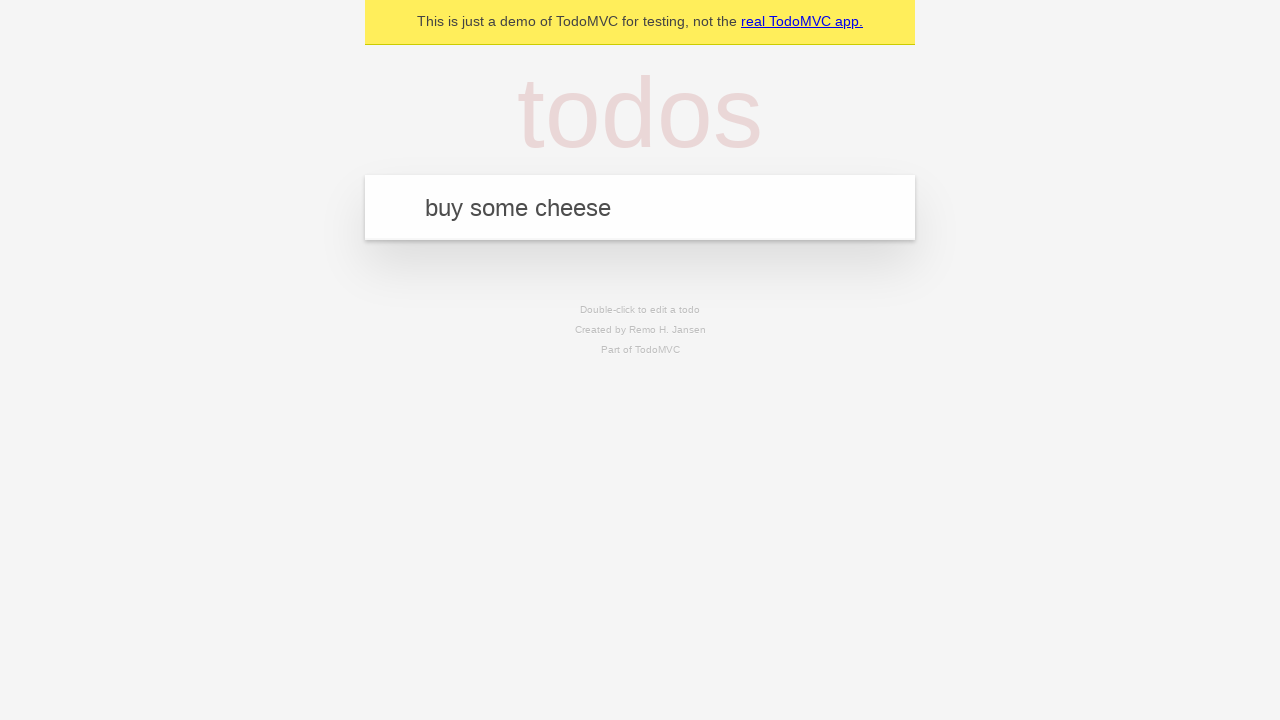

Pressed Enter to add first todo item on internal:attr=[placeholder="What needs to be done?"i]
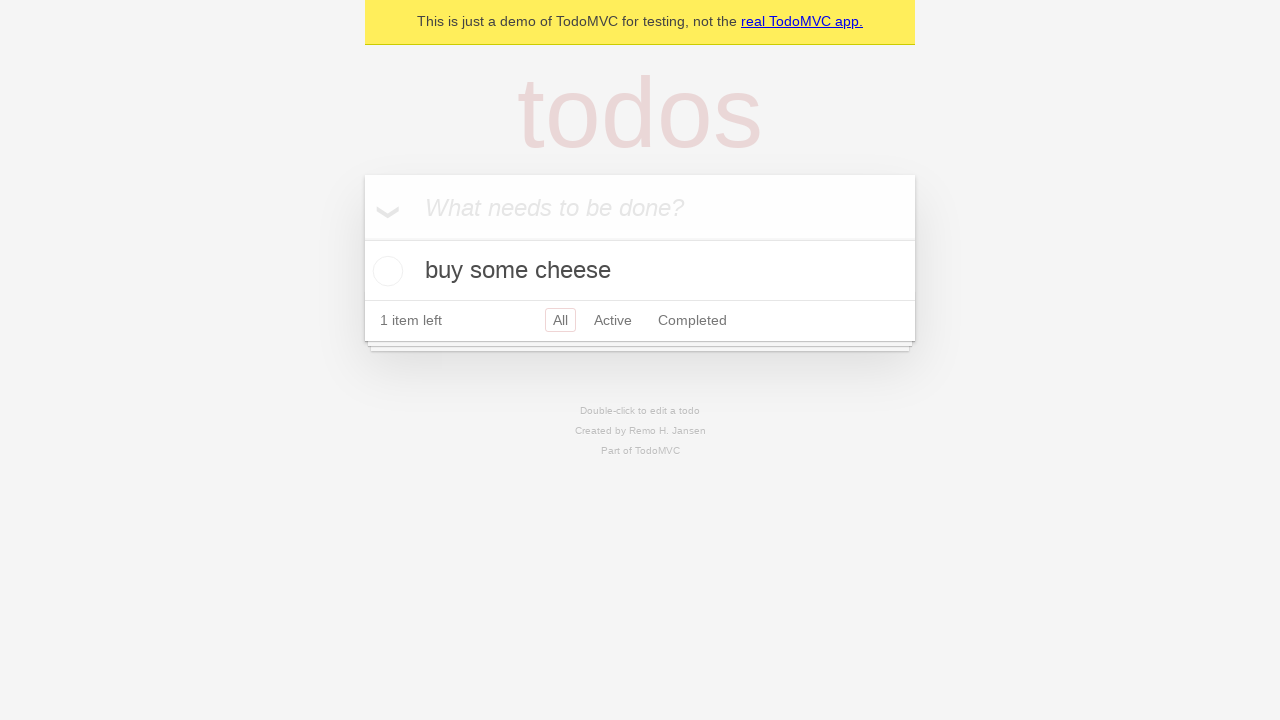

Filled todo input with 'feed the cat' on internal:attr=[placeholder="What needs to be done?"i]
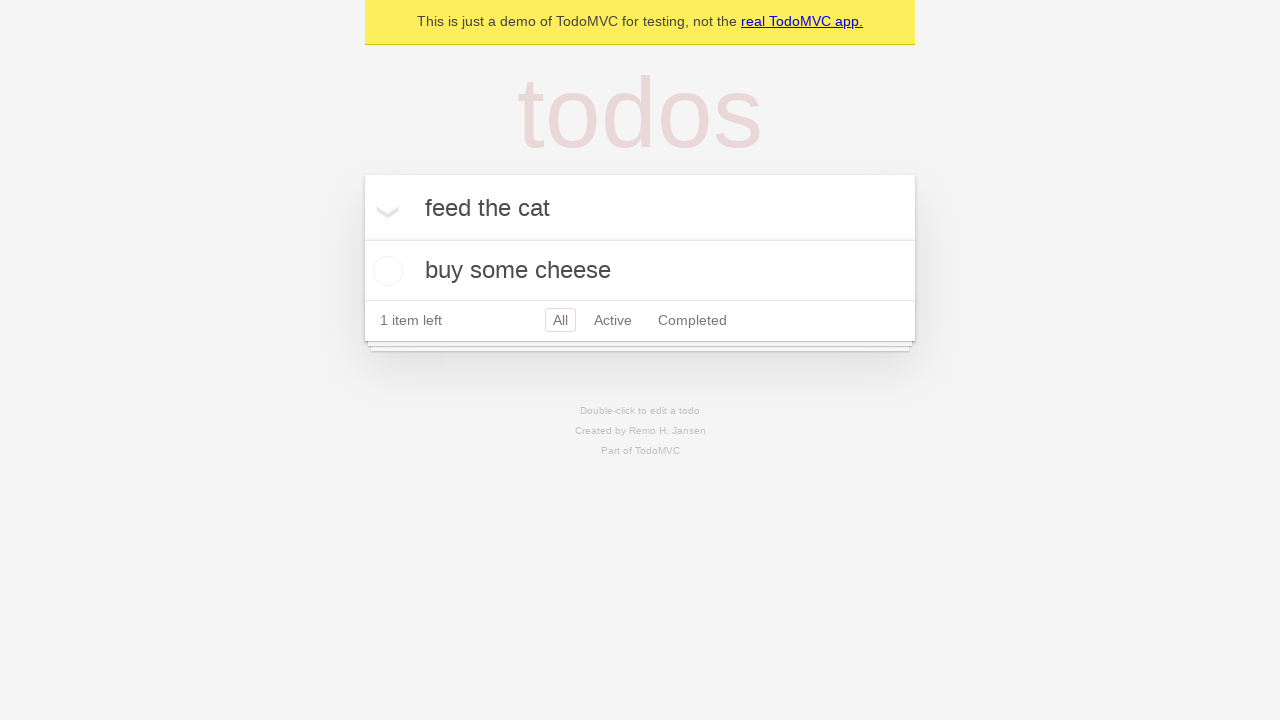

Pressed Enter to add second todo item on internal:attr=[placeholder="What needs to be done?"i]
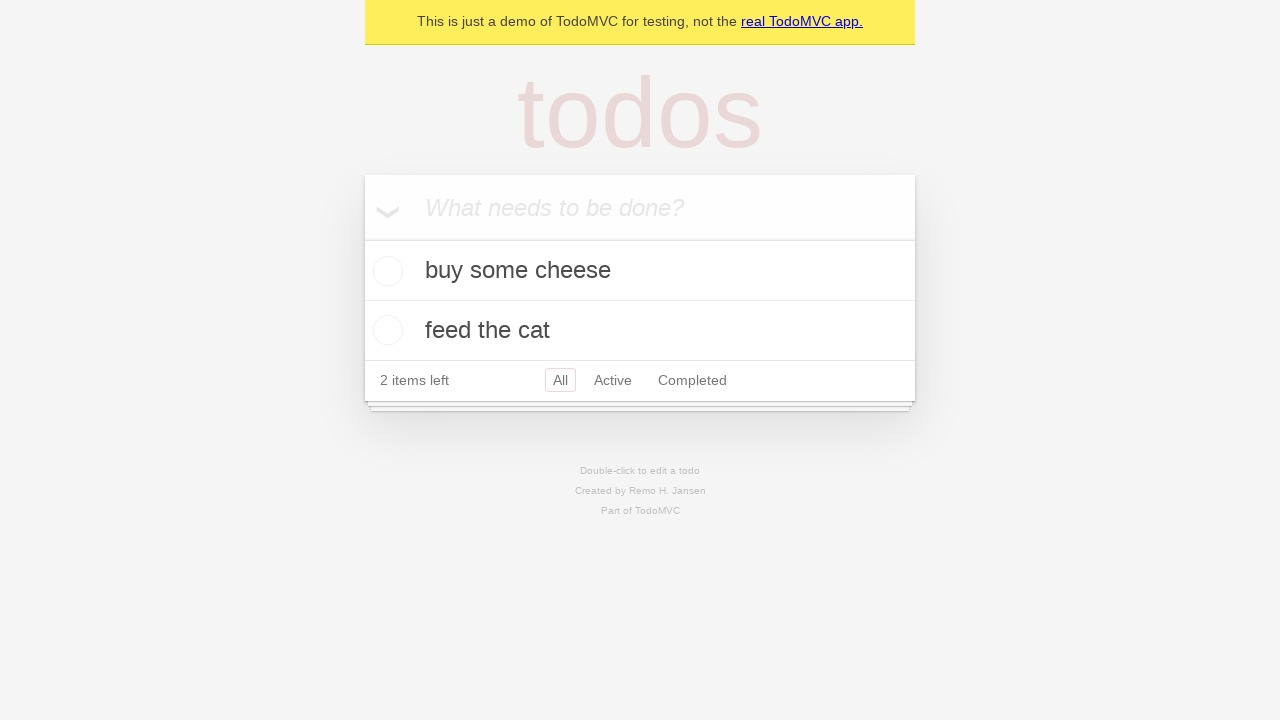

Filled todo input with 'book a doctors appointment' on internal:attr=[placeholder="What needs to be done?"i]
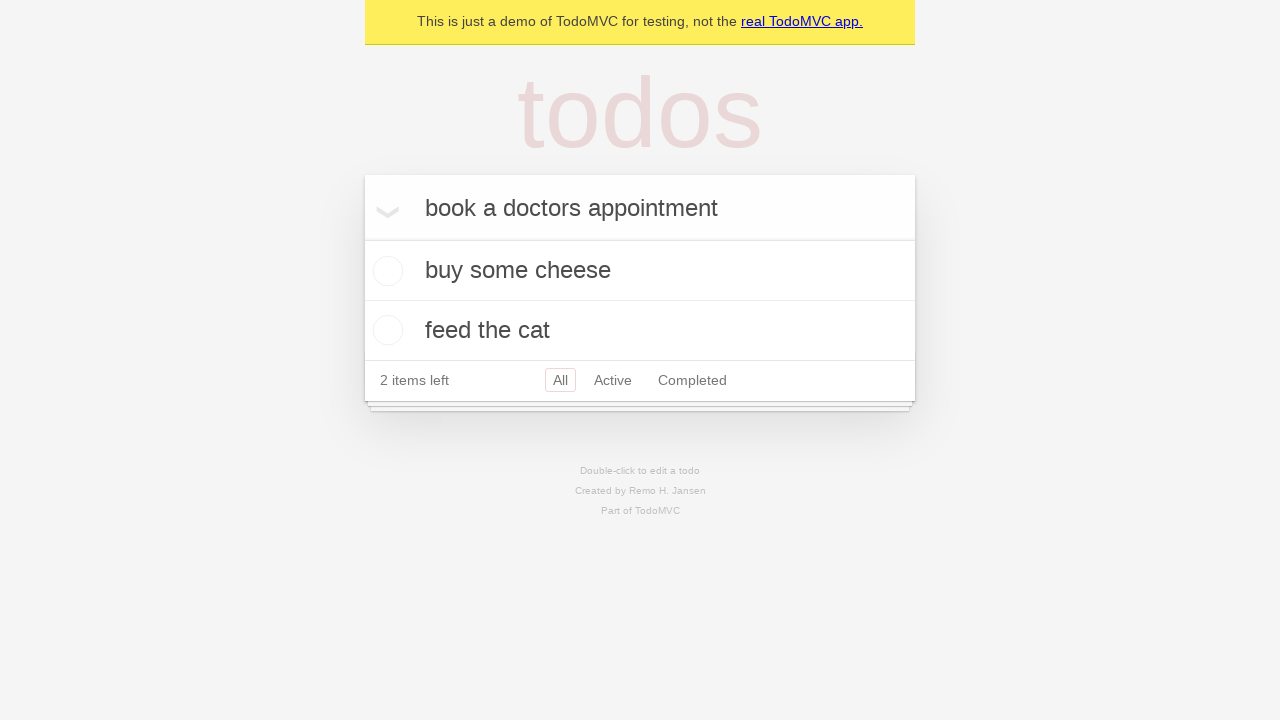

Pressed Enter to add third todo item on internal:attr=[placeholder="What needs to be done?"i]
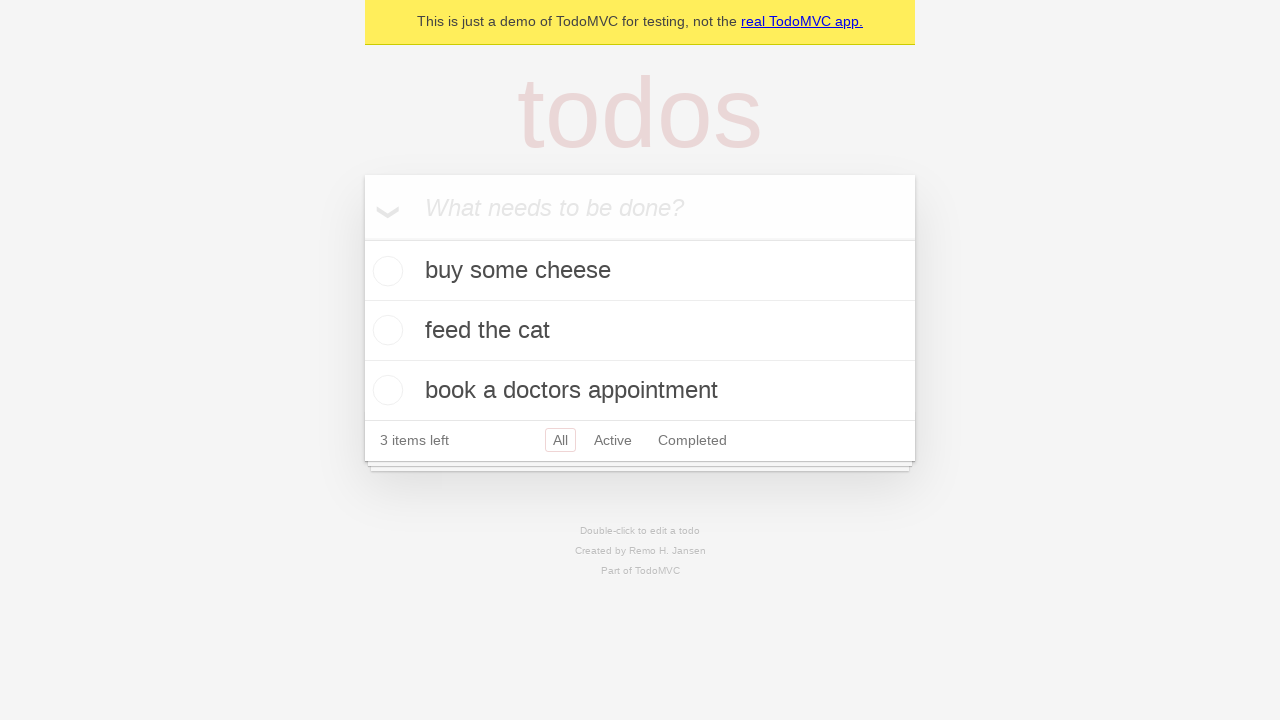

Checked the second todo item (feed the cat) at (385, 330) on internal:testid=[data-testid="todo-item"s] >> nth=1 >> internal:role=checkbox
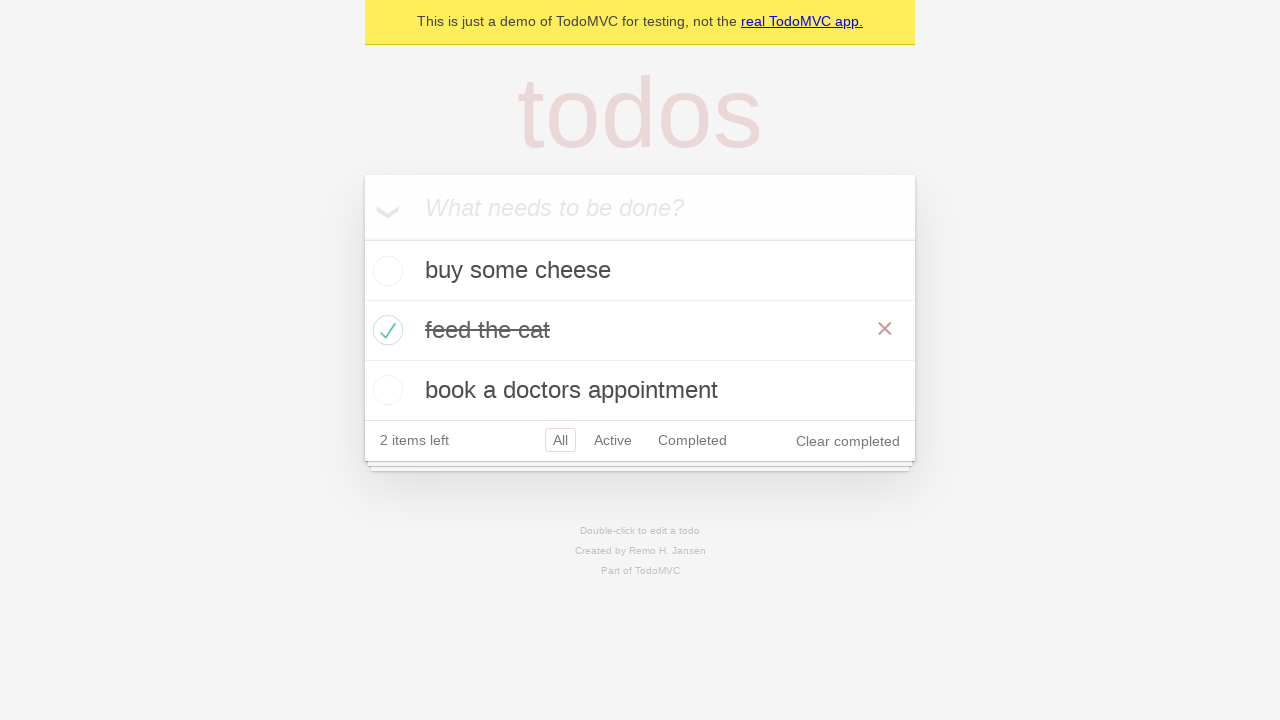

Clicked Clear completed button to remove completed items at (848, 441) on internal:role=button[name="Clear completed"i]
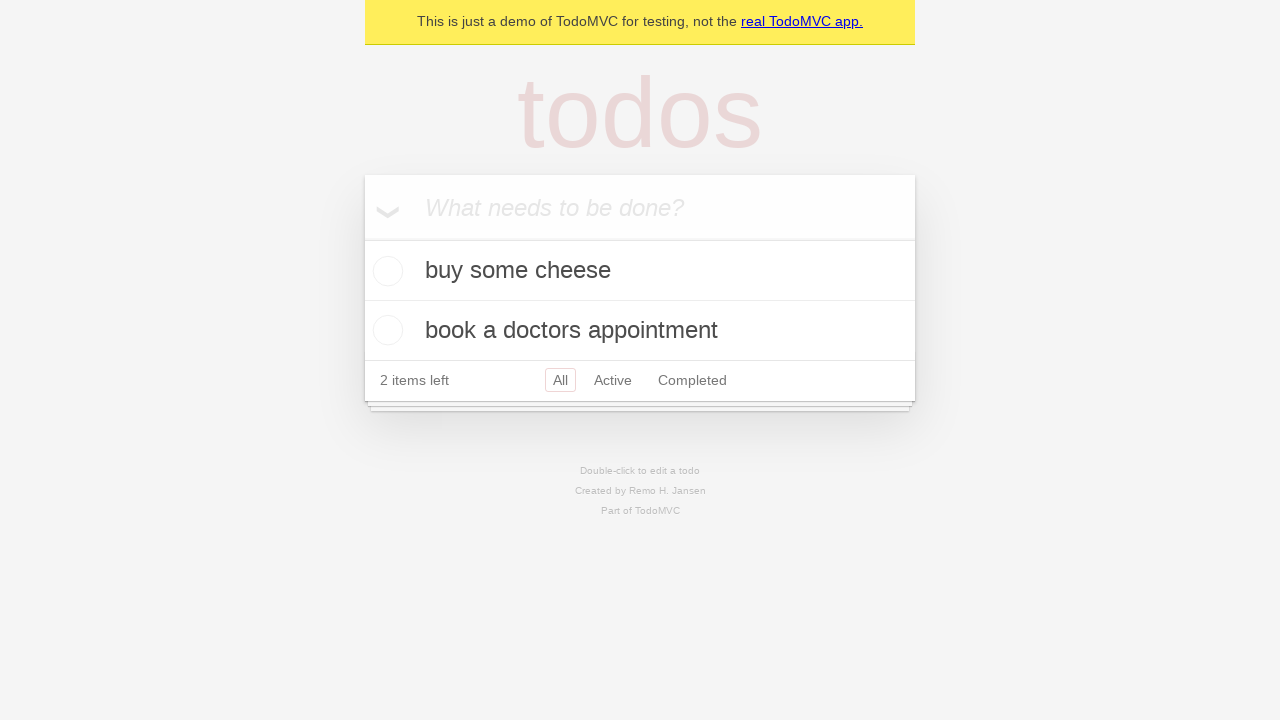

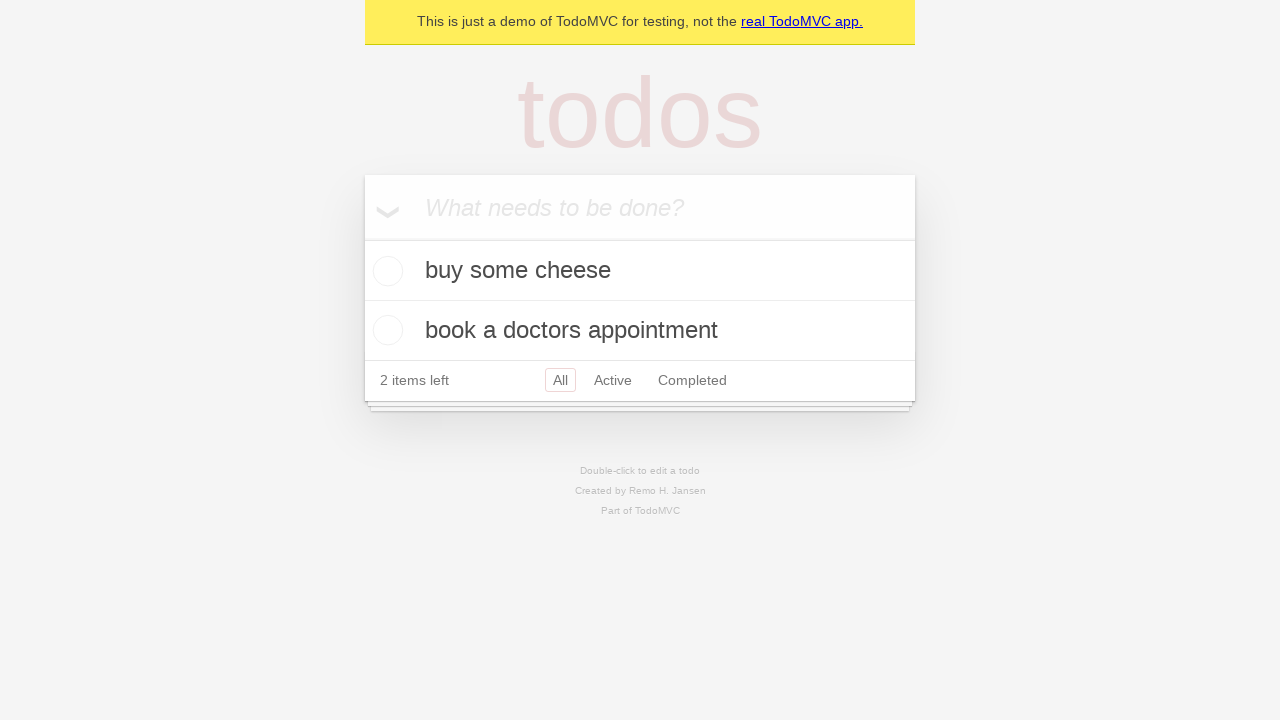